Tests form manipulation by filling out name and message fields and submitting the form

Starting URL: https://www.ultimateqa.com/filling-out-forms/

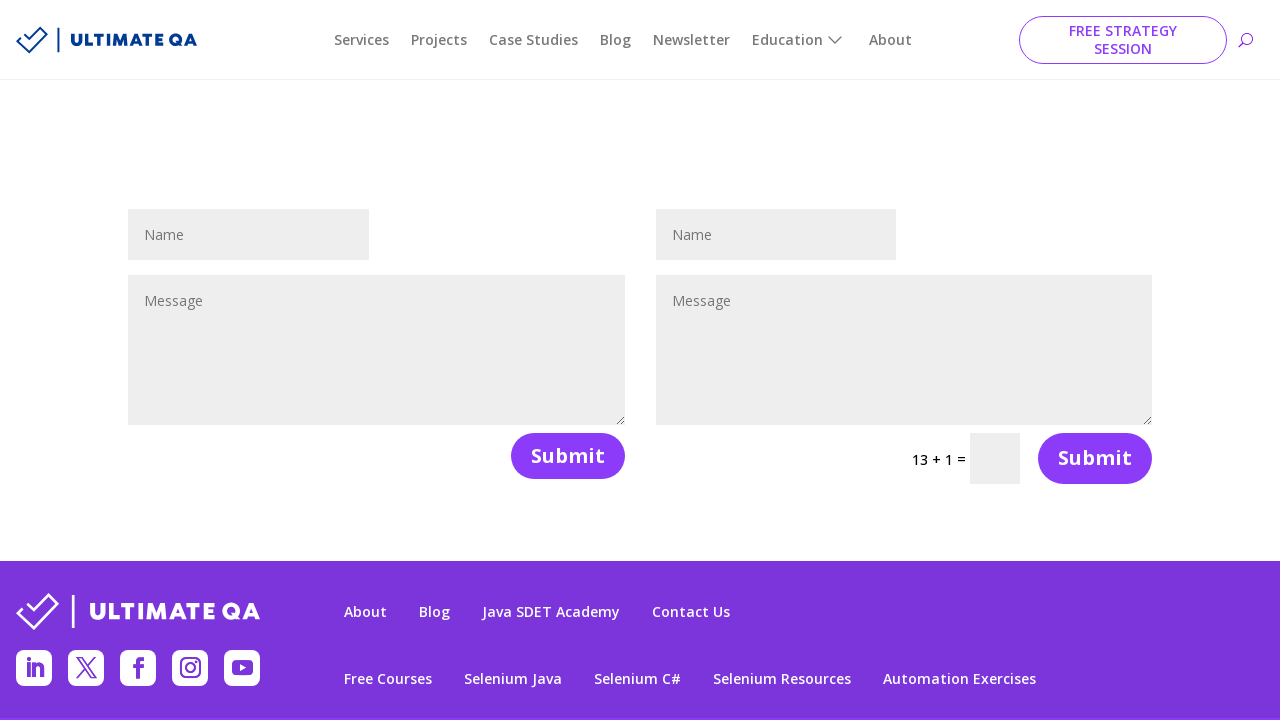

Filled name field with 'test' on #et_pb_contact_name_1
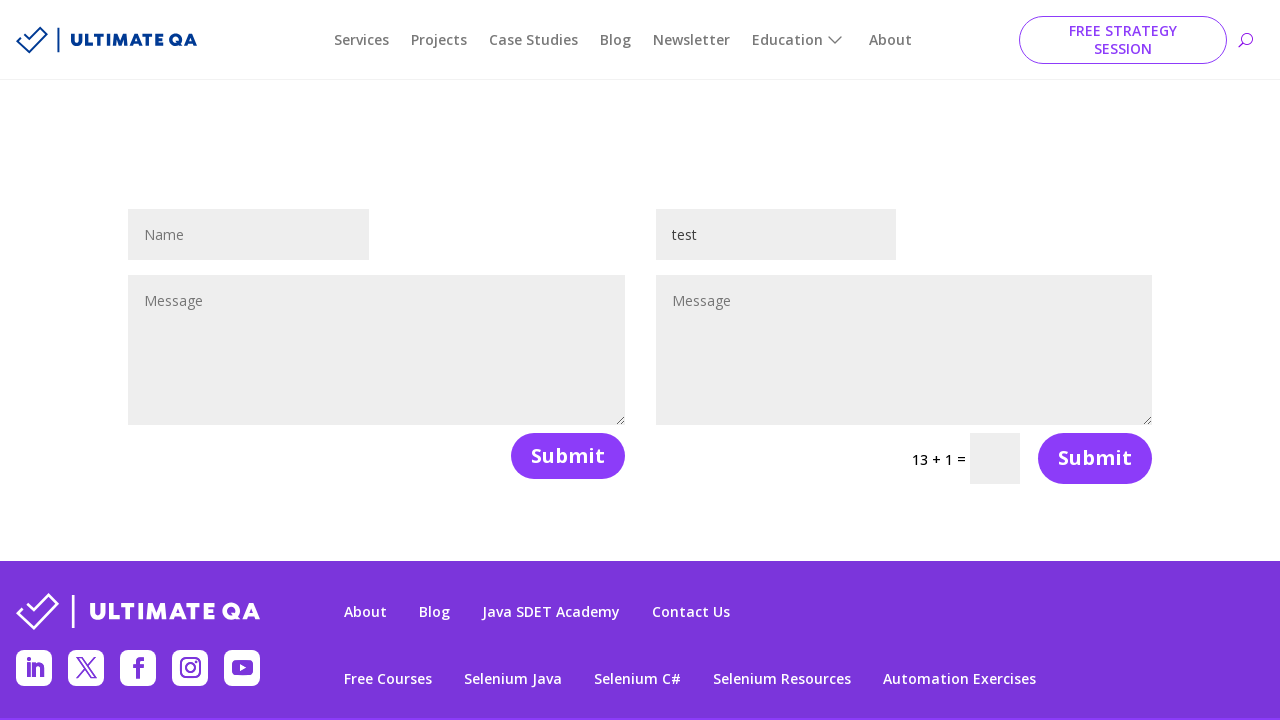

Filled message field with 'testing' on #et_pb_contact_message_1
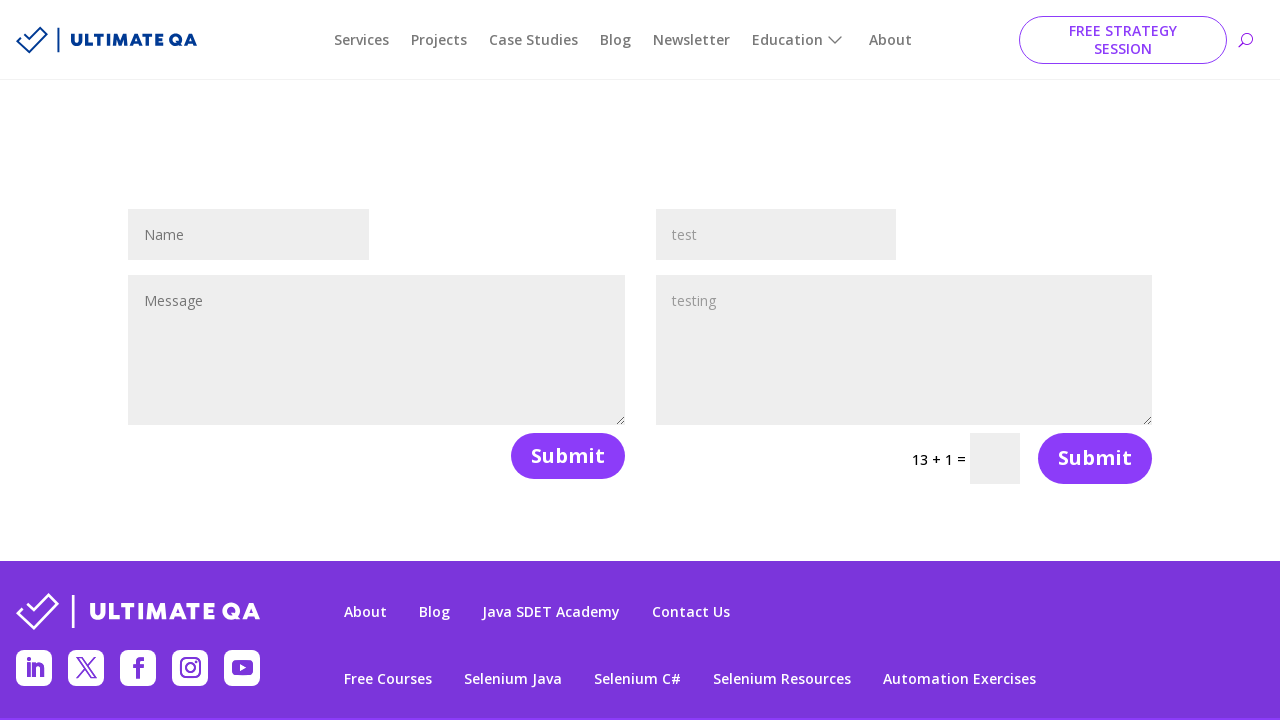

Clicked submit button to submit form at (559, 456) on .et_contact_bottom_container >> nth=0
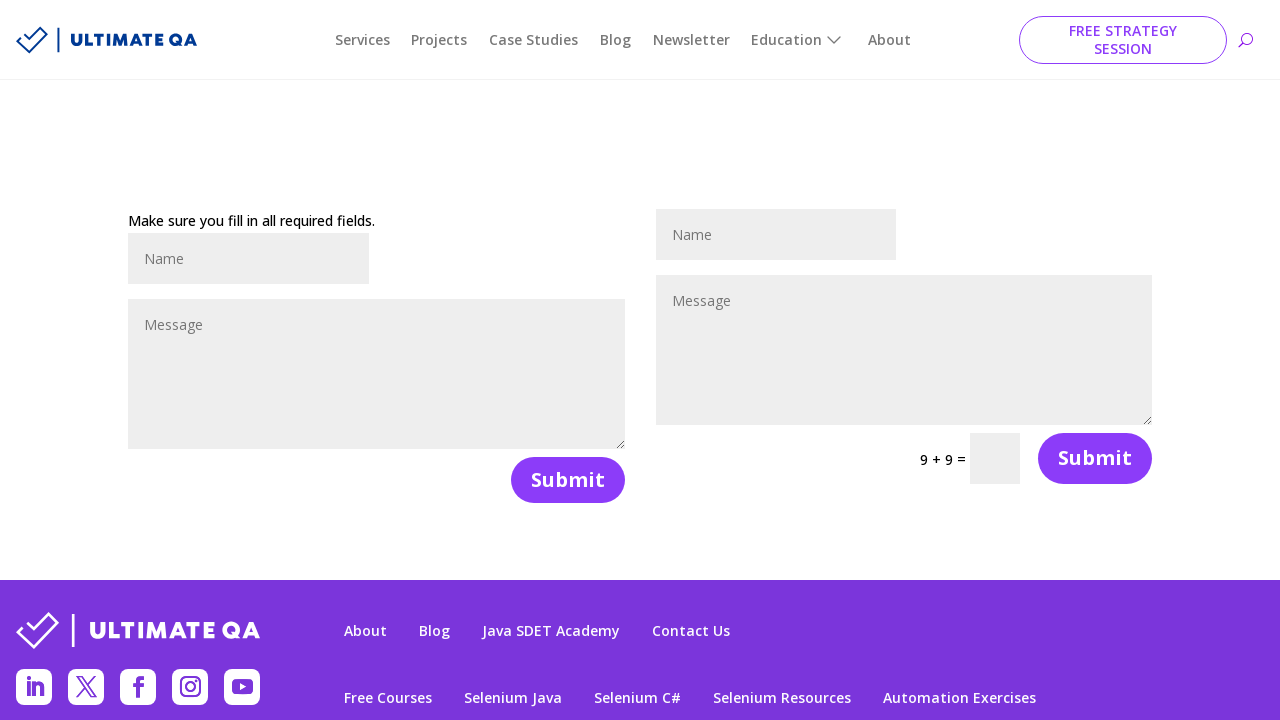

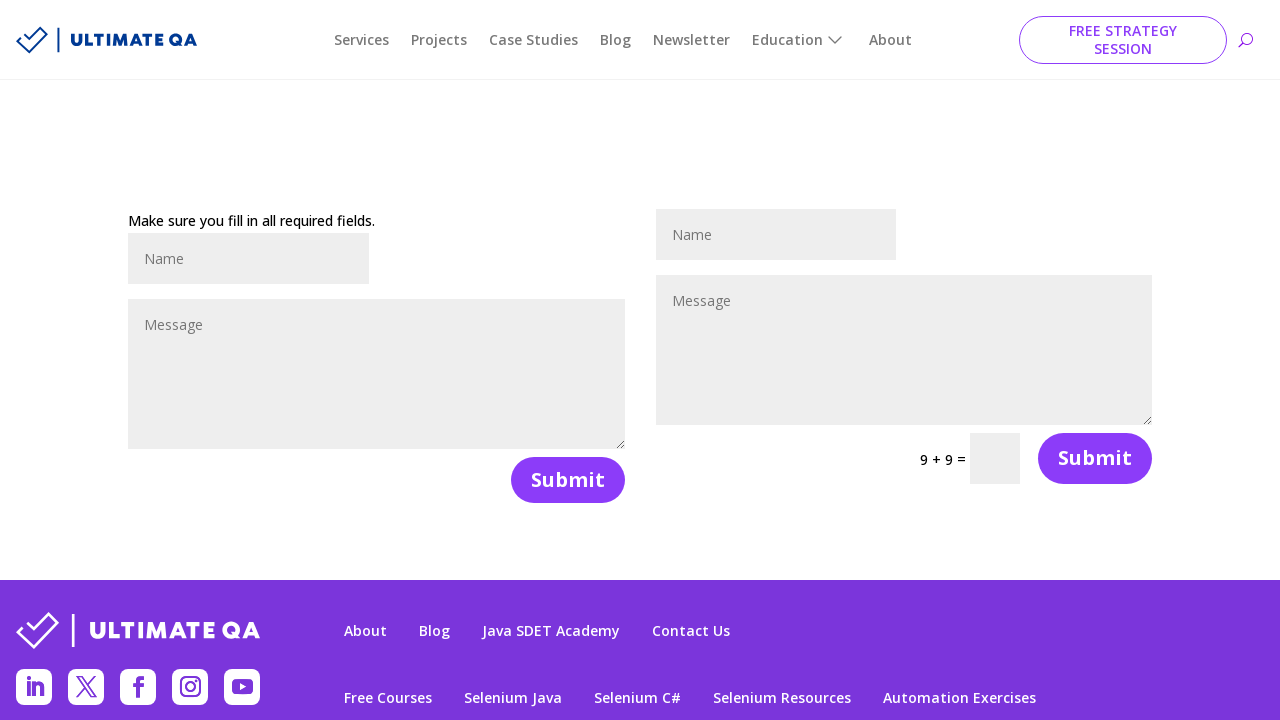